Clears the text input field on the web form

Starting URL: https://www.selenium.dev/selenium/web/web-form.html

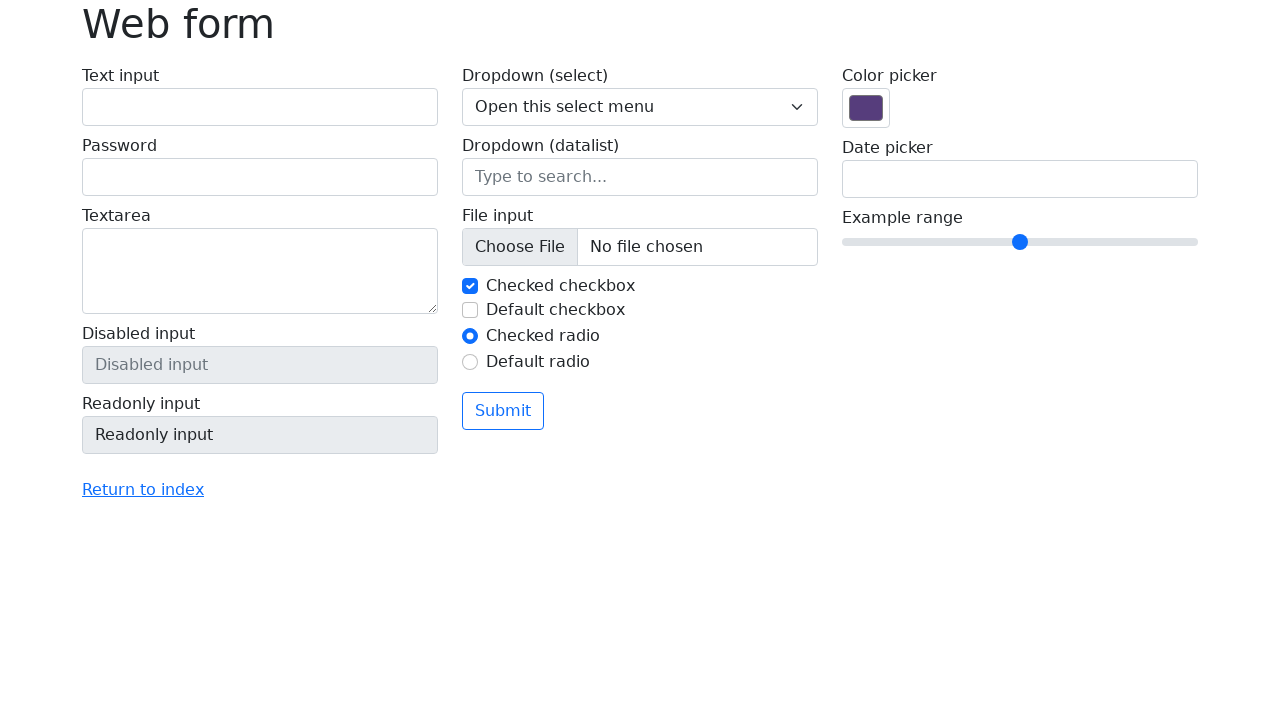

Cleared the text input field on the web form on #my-text-id
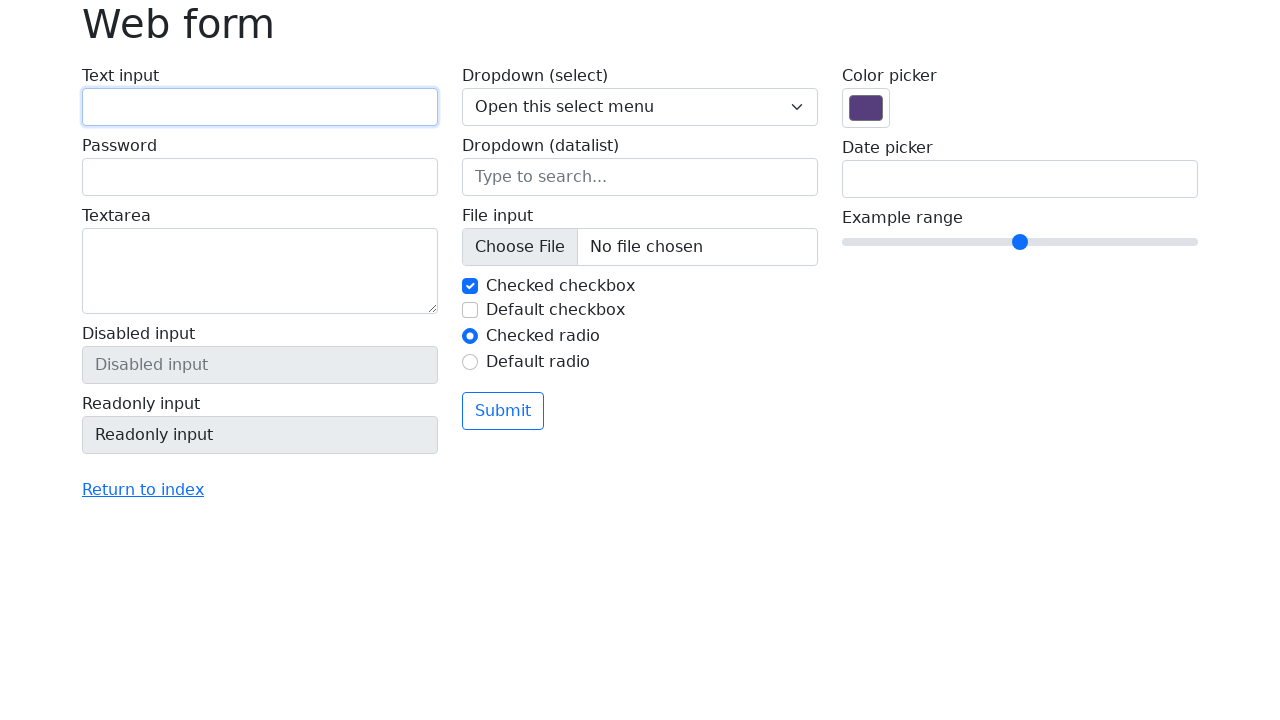

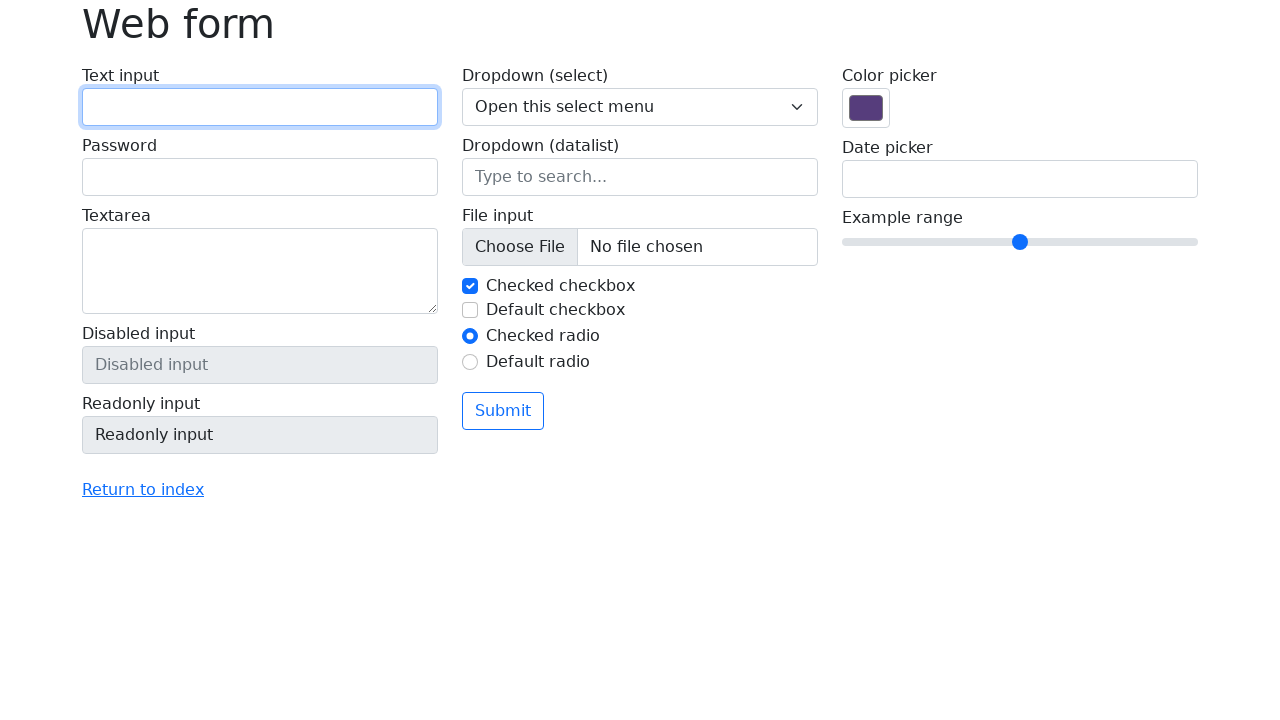